Tests JavaScript alert functionality by clicking a button that triggers an alert dialog, then dismissing the alert

Starting URL: https://echoecho.com/javascript4.htm

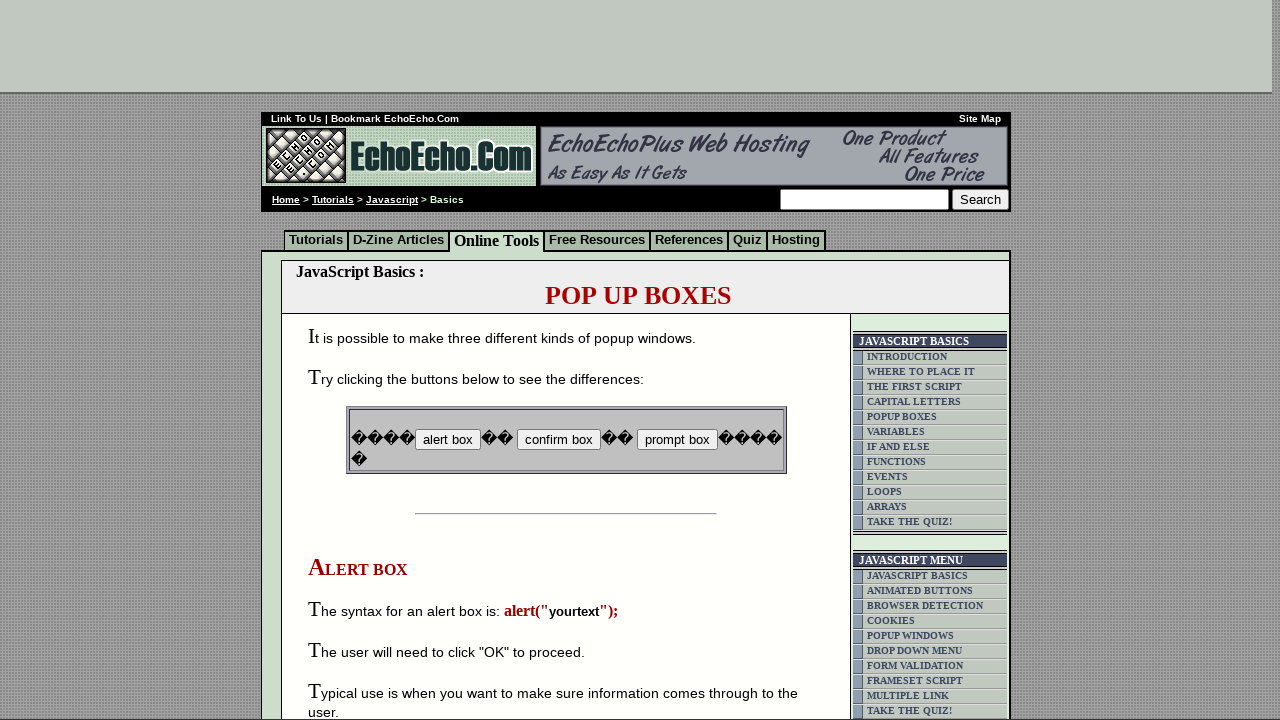

Set up dialog handler to dismiss alerts
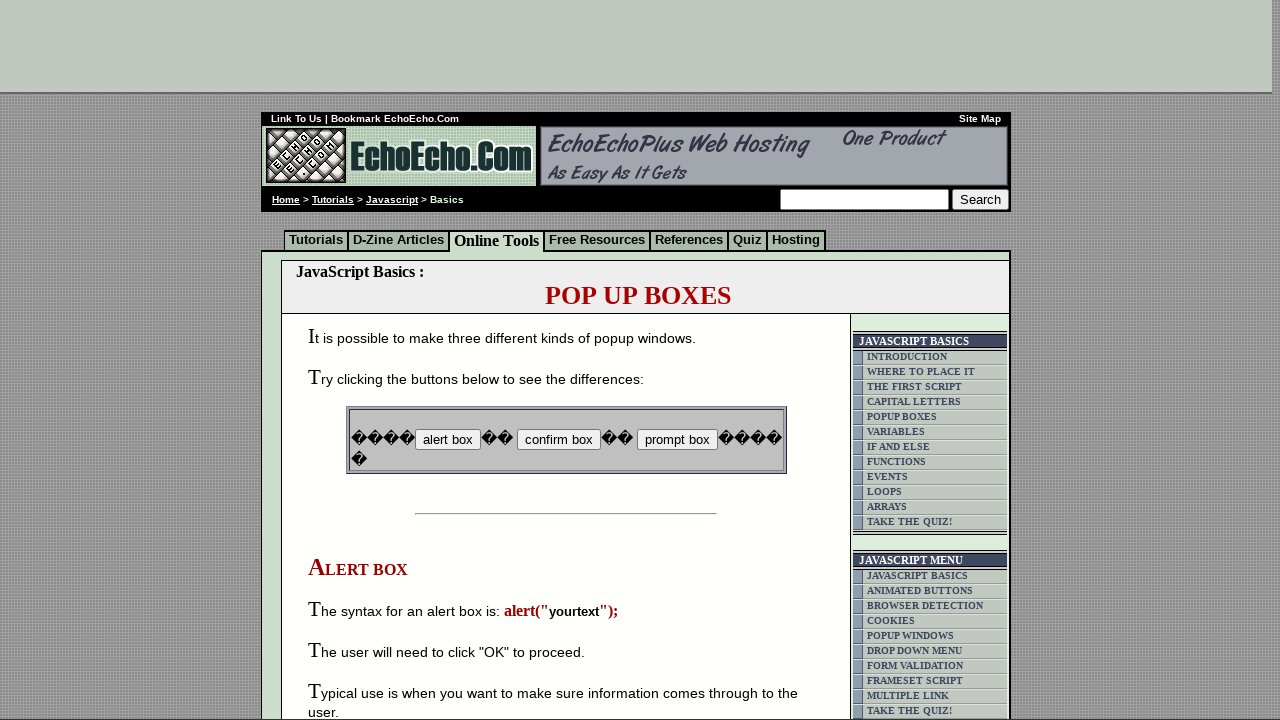

Clicked the second button to trigger alert dialog at (558, 440) on input[name='B2']
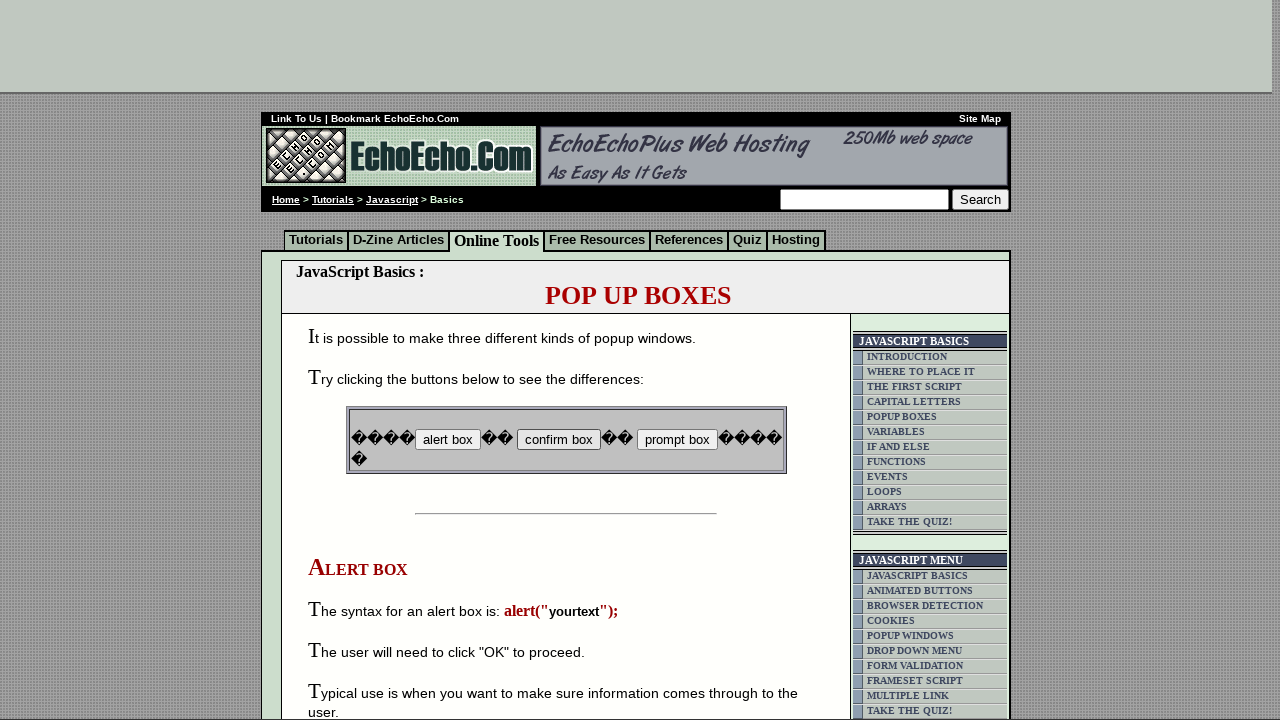

Waited for dialog interaction to complete
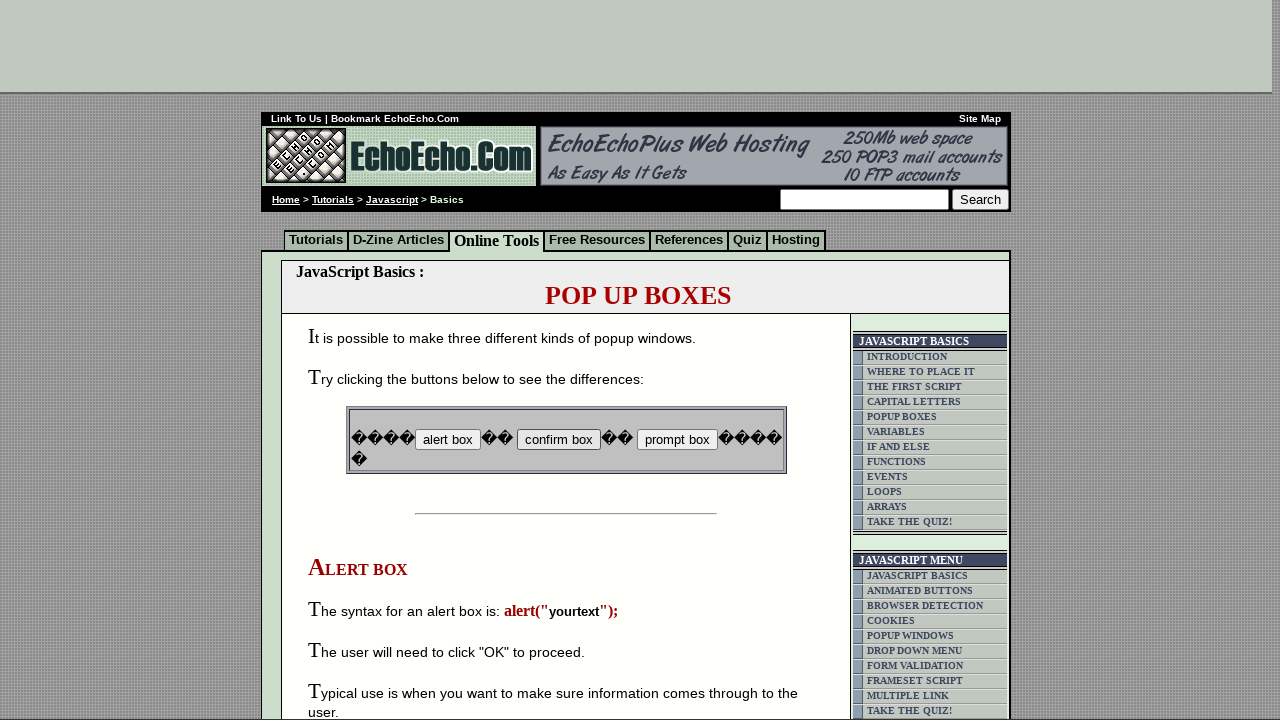

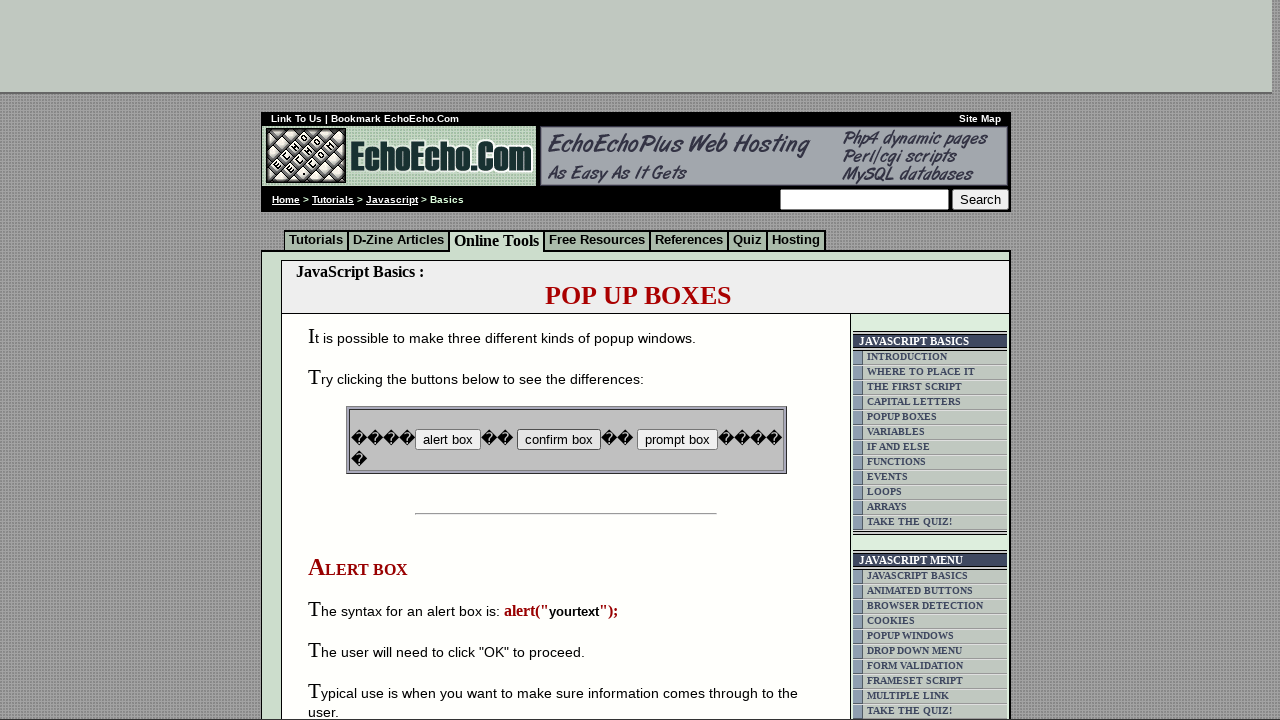